Tests scrolling functionality by scrolling the page by specific pixel coordinates

Starting URL: https://dgotlieb.github.io/Actions

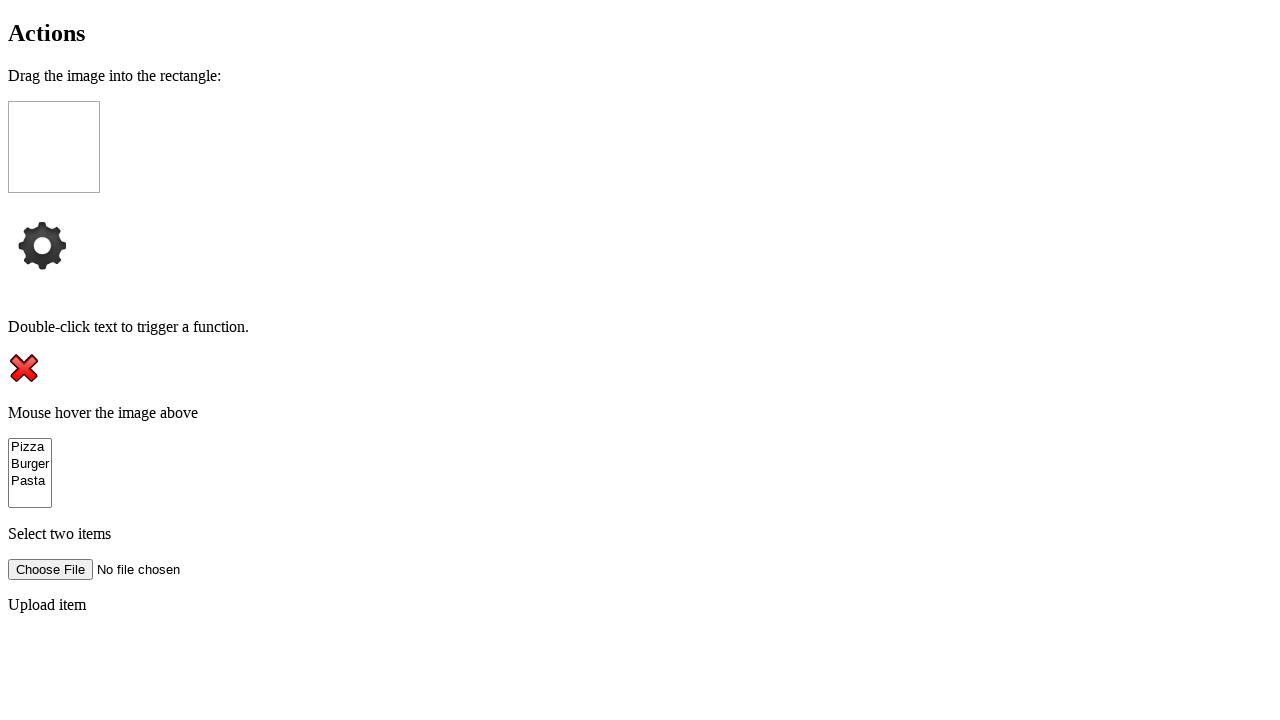

Navigated to https://dgotlieb.github.io/Actions
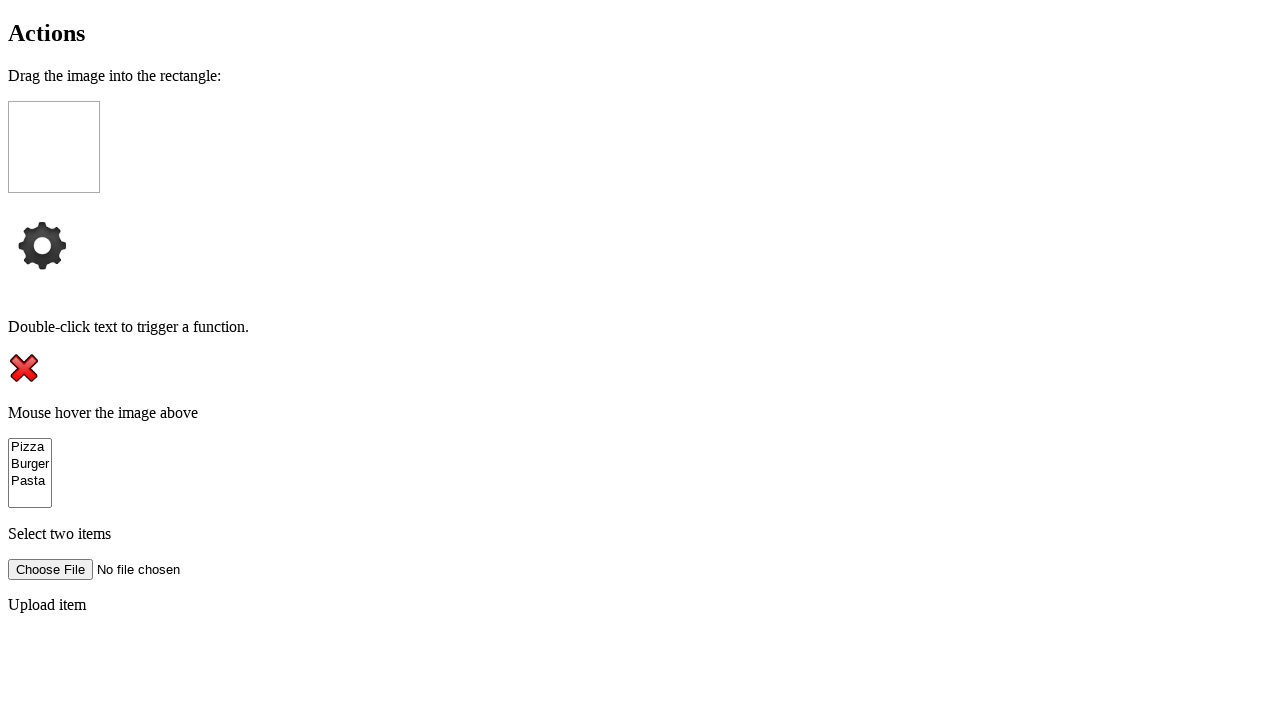

Scrolled page by 250 pixels horizontally and 350 pixels vertically
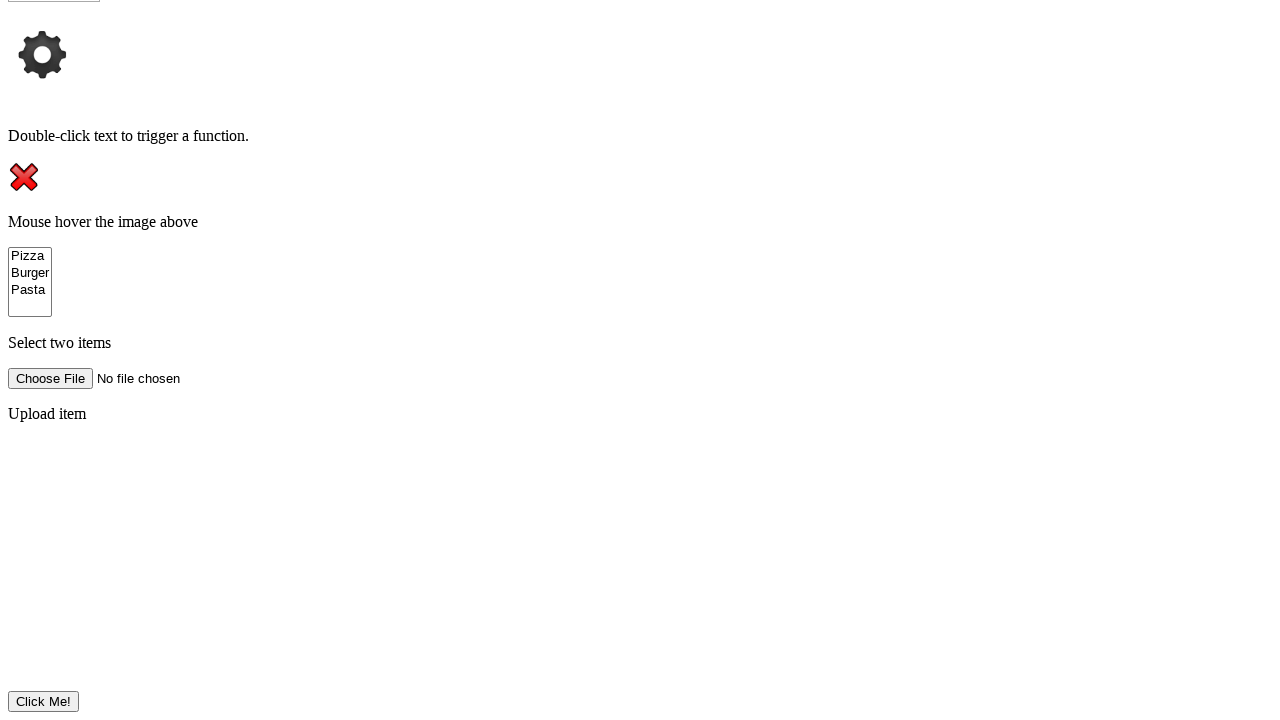

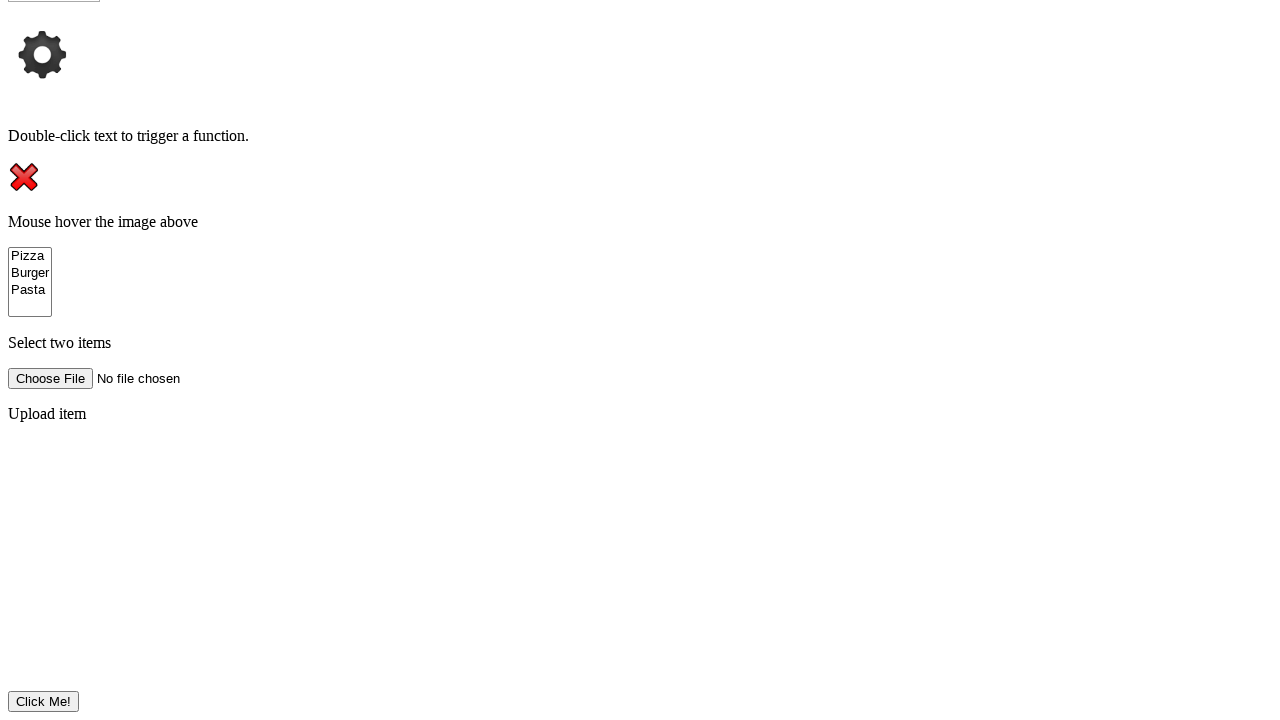